Tests adding a product to cart by searching for a specific product name and clicking its "ADD TO CART" button

Starting URL: https://rahulshettyacademy.com/seleniumPractise/#/

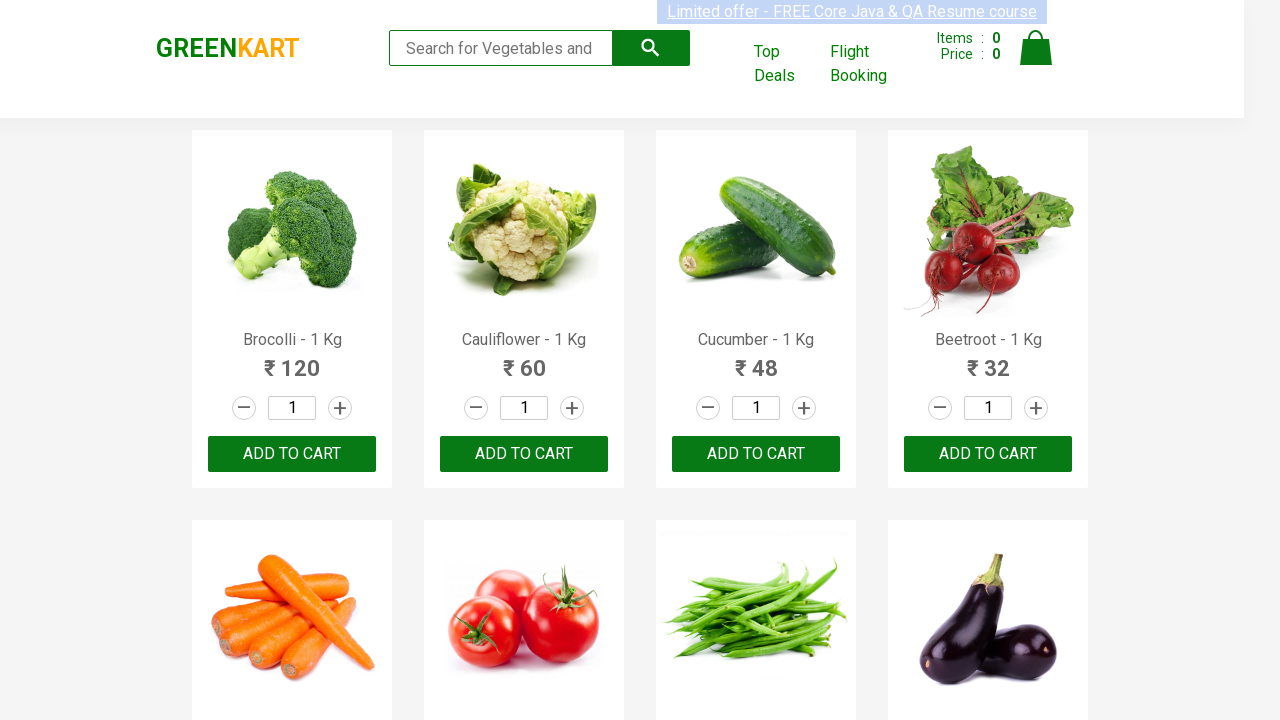

Waited for product names to load on the page
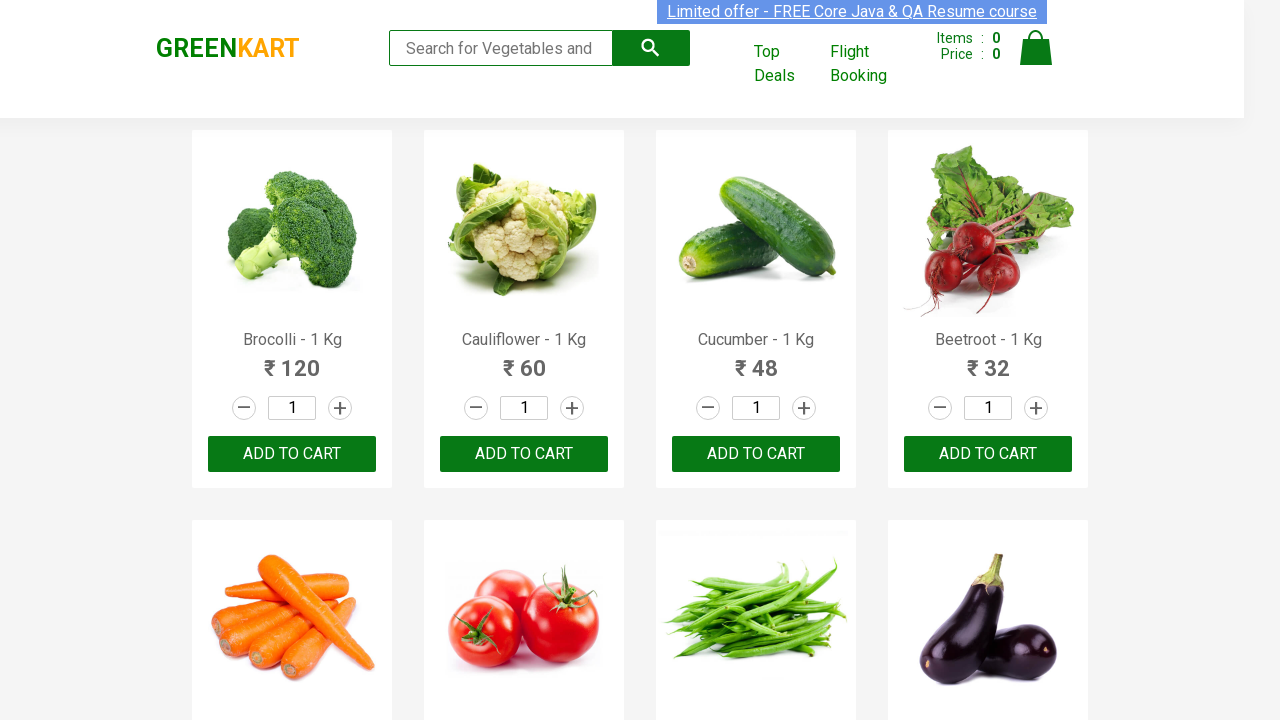

Retrieved all product name elements from the page
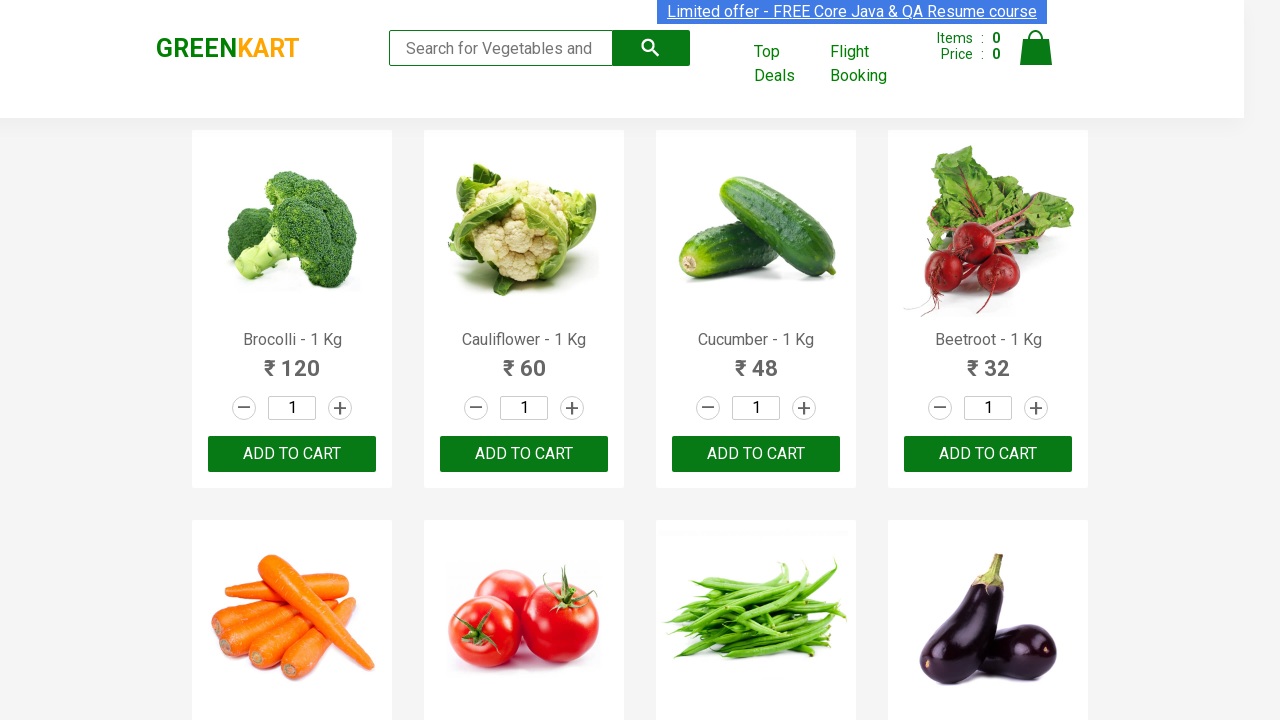

Set search term to 'Brocolli'
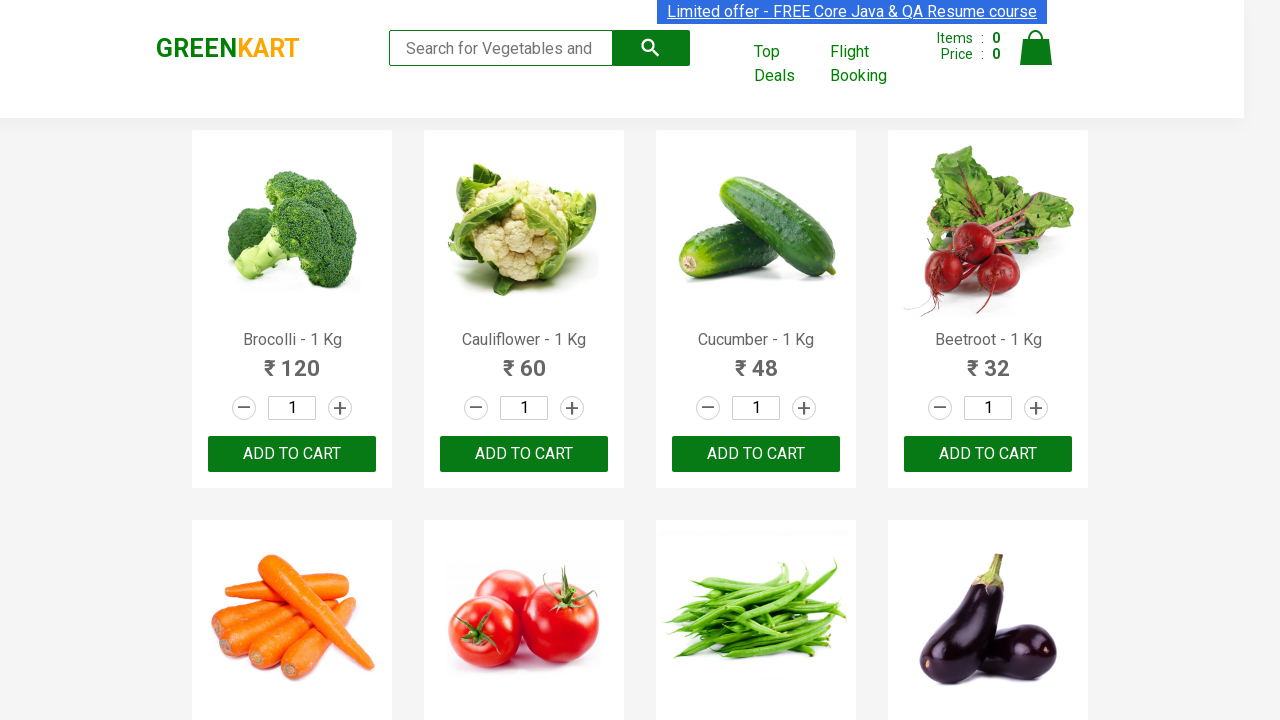

Checked product 1: 'Brocolli - 1 Kg'
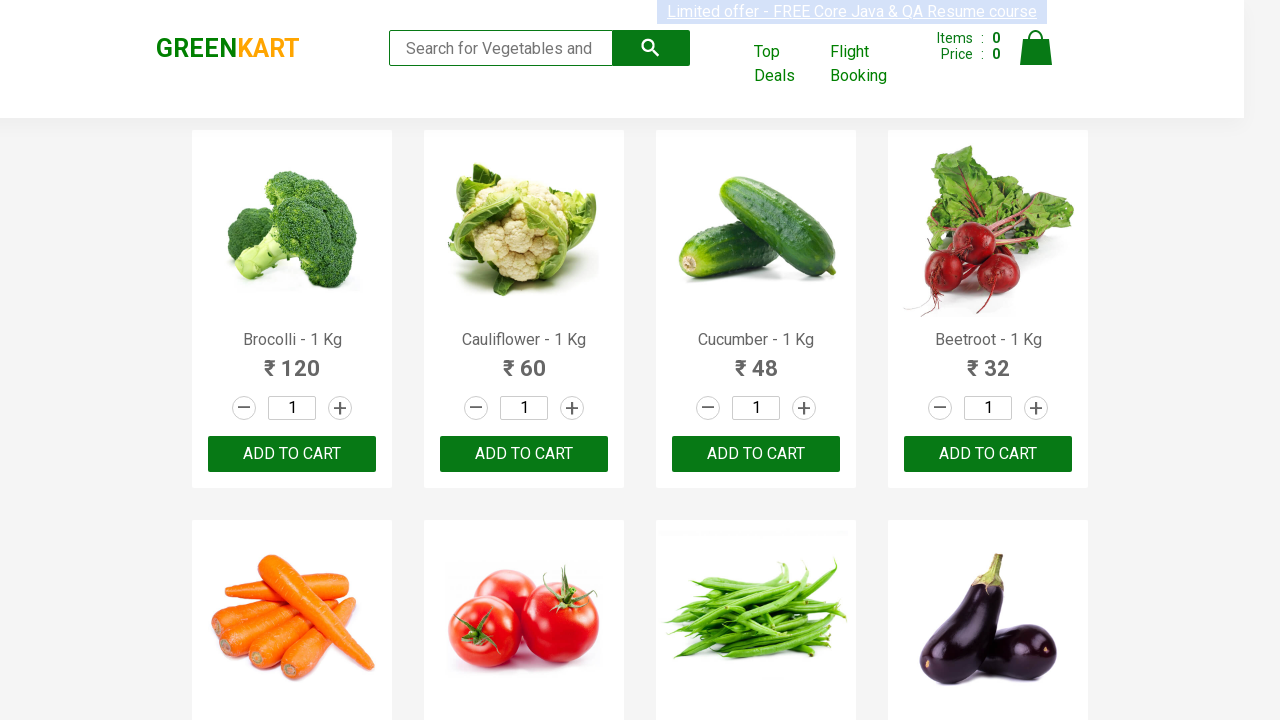

Found matching product 'Brocolli - 1 Kg' and clicked its 'ADD TO CART' button at (292, 454) on xpath=//button[contains(text(),'ADD TO CART')] >> nth=0
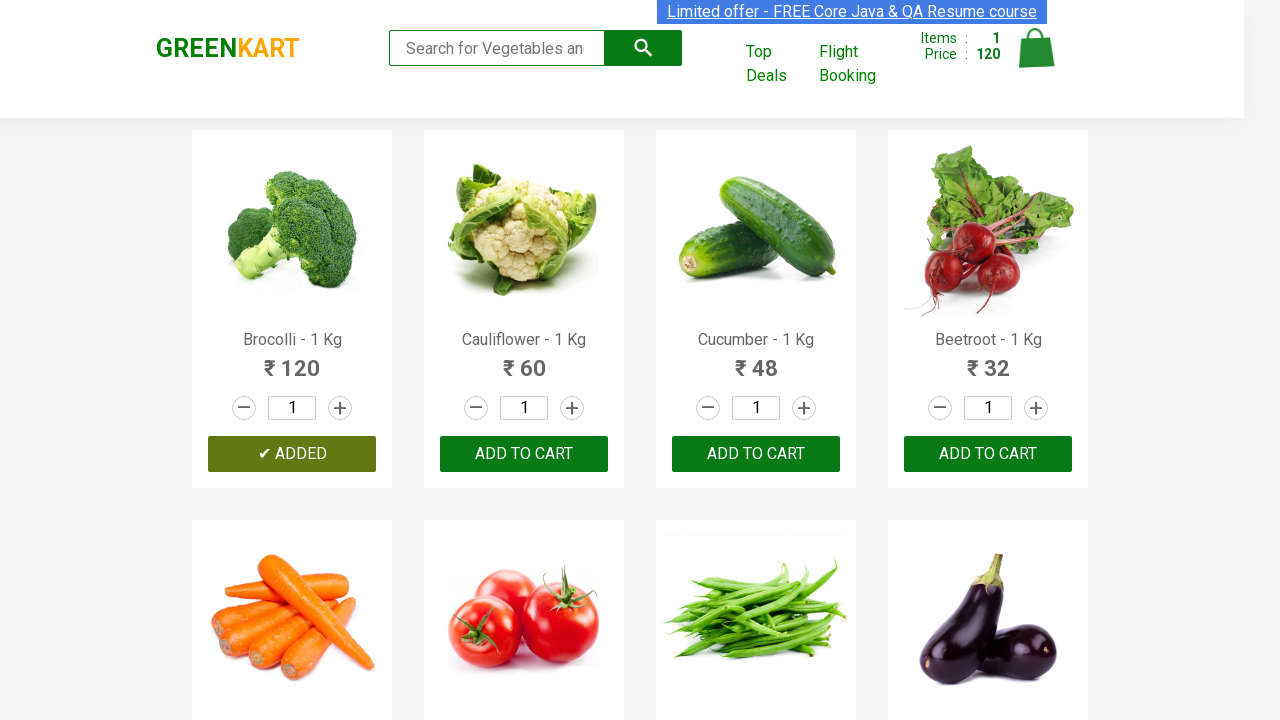

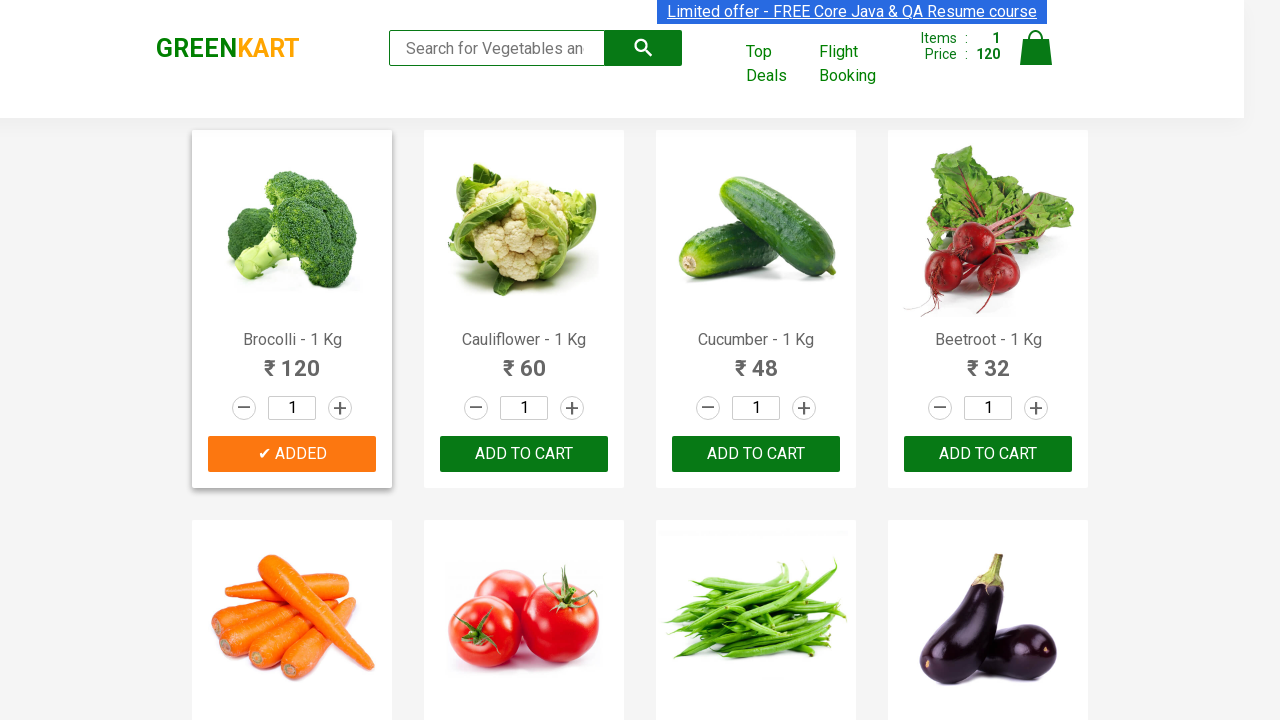